Tests JavaScript confirm alert handling by switching to an iframe, clicking a button that triggers a confirm dialog, accepting the alert, and verifying the confirmation message is displayed.

Starting URL: https://www.w3schools.com/js/tryit.asp?filename=tryjs_confirm

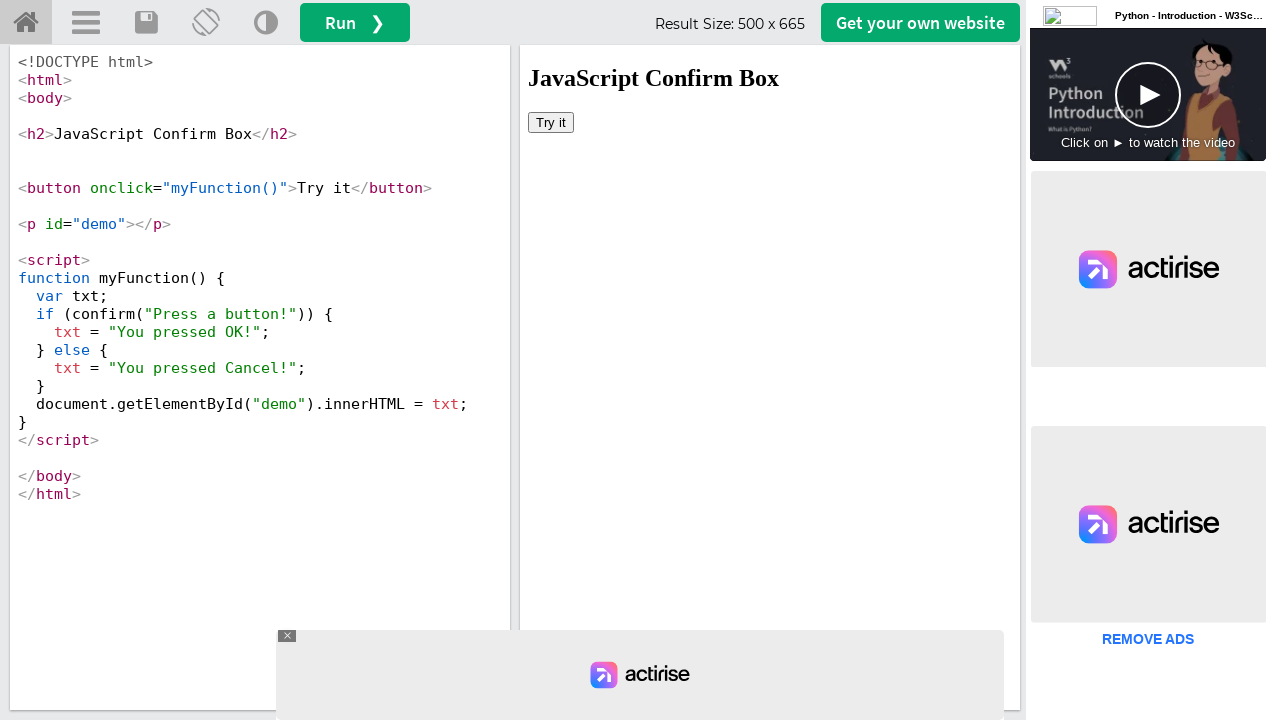

Located iframe with ID 'iframeResult'
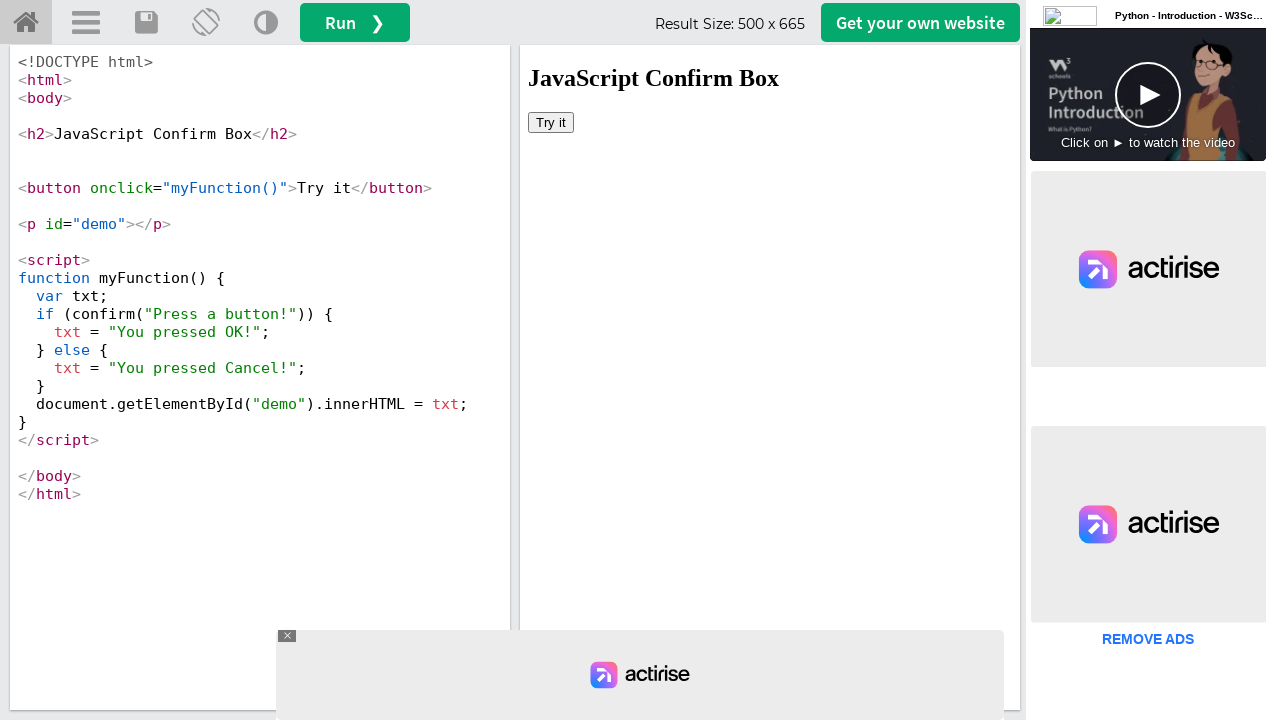

Set up dialog handler to automatically accept confirm alerts
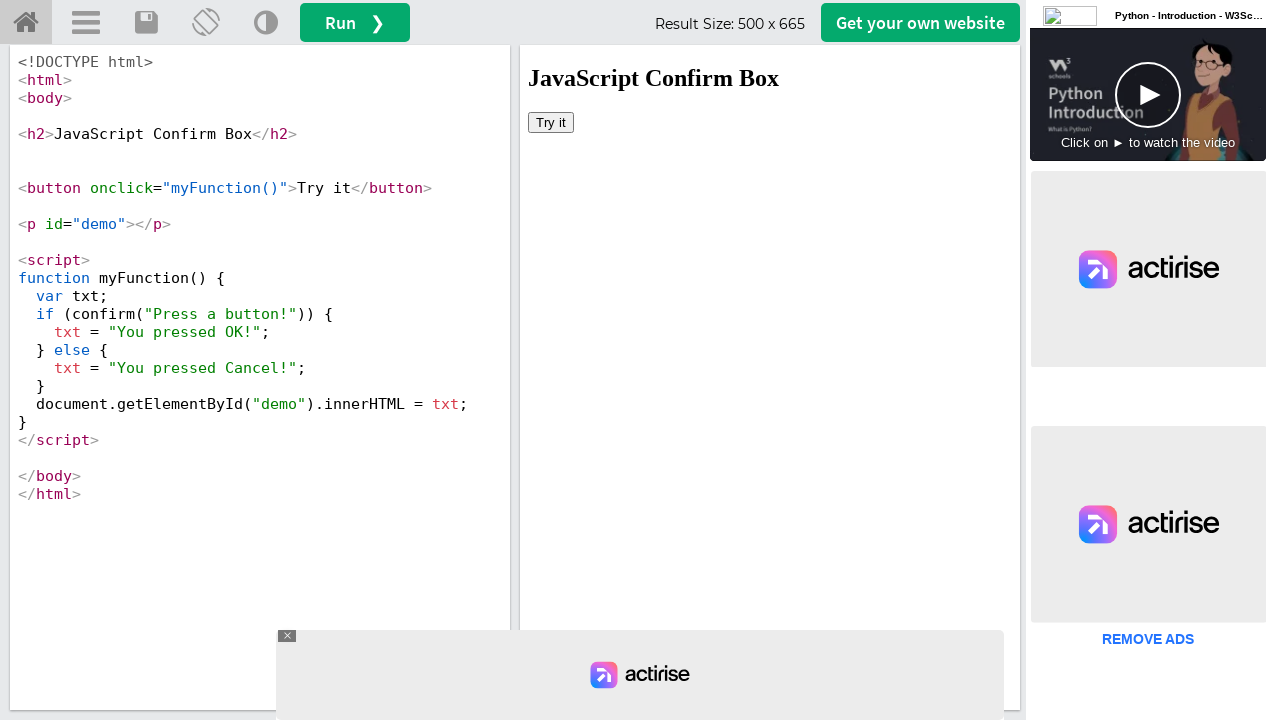

Clicked 'Try it' button in iframe, which triggered the confirm dialog at (551, 122) on #iframeResult >> internal:control=enter-frame >> xpath=//button[text()='Try it']
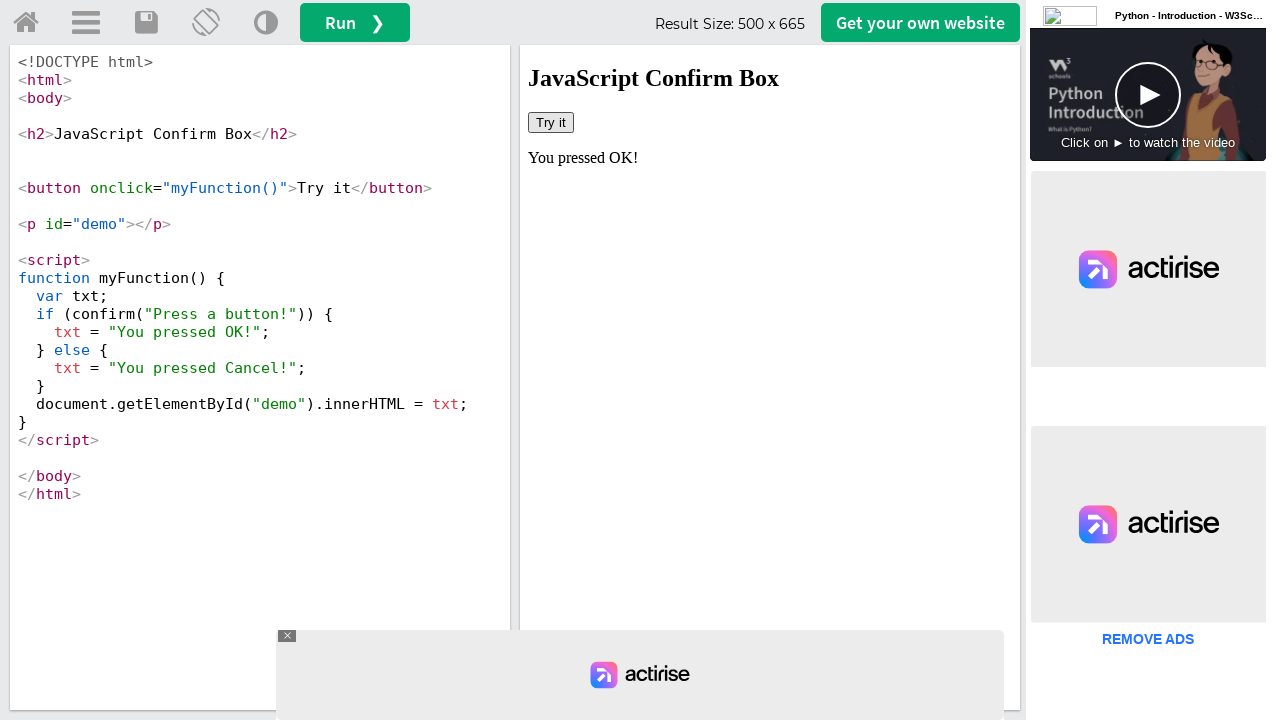

Confirmed alert was accepted and confirmation message appeared
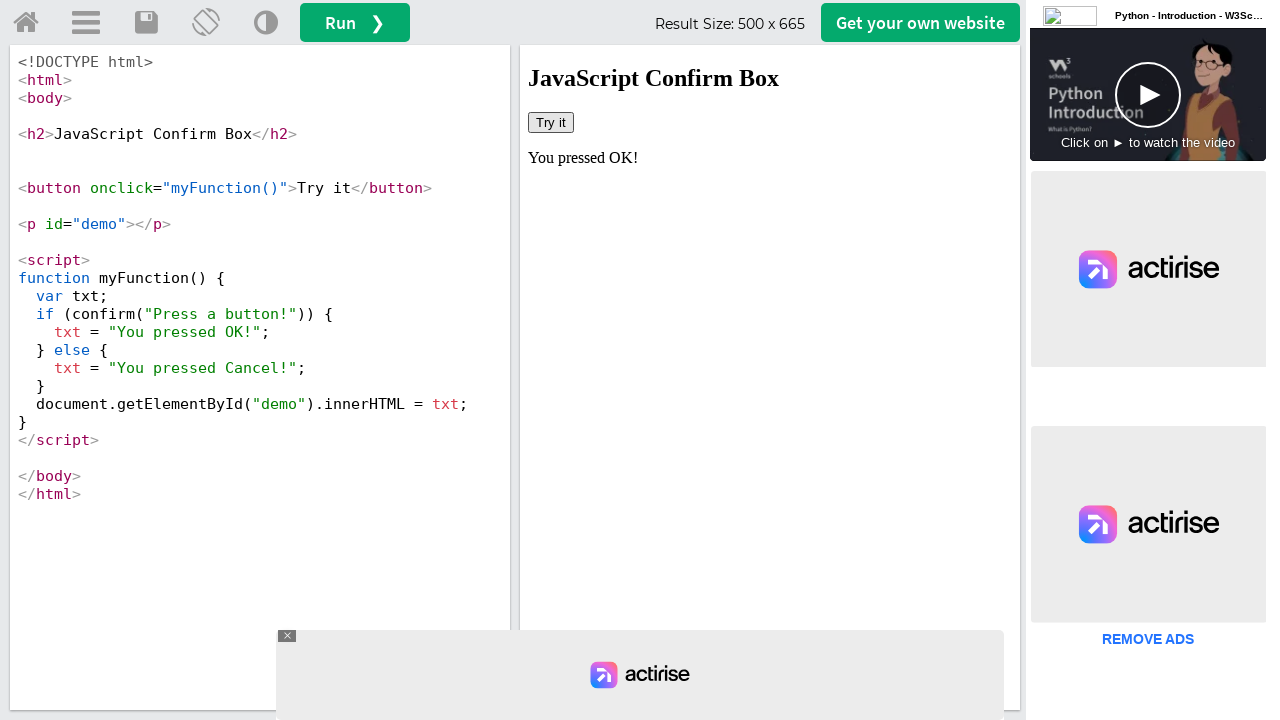

Retrieved confirmation text content
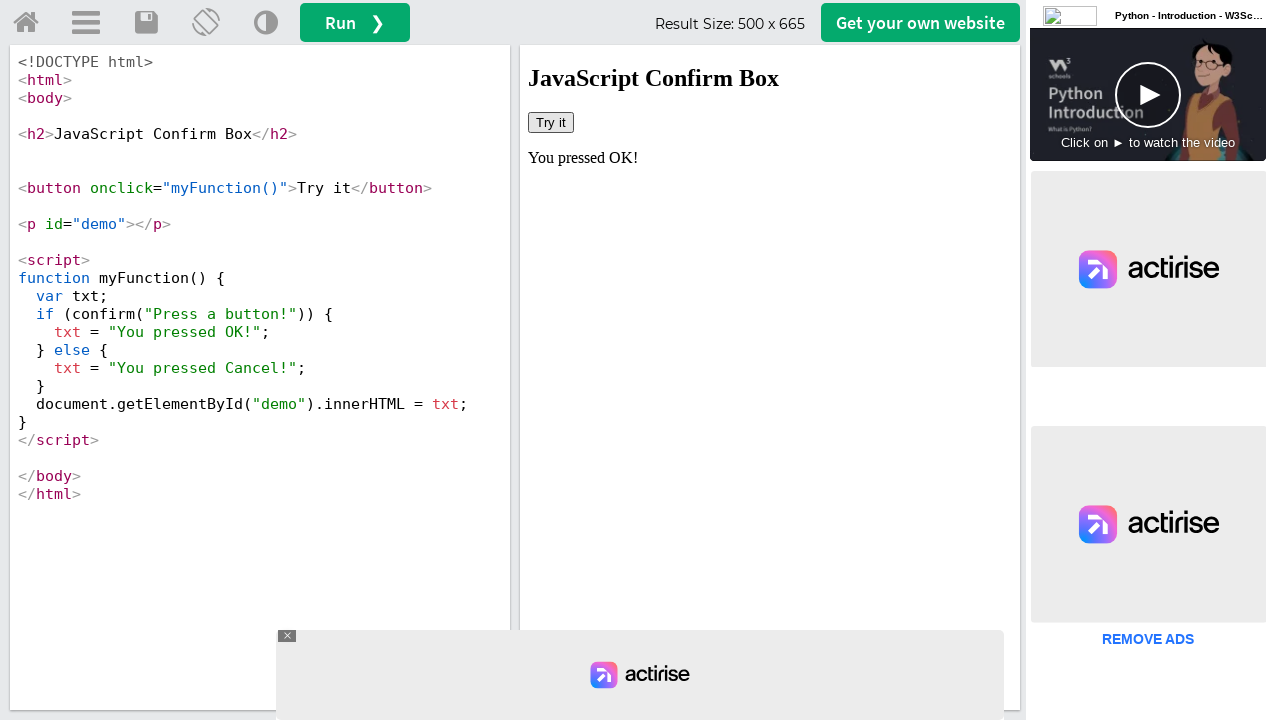

Printed confirmation text: You pressed OK!
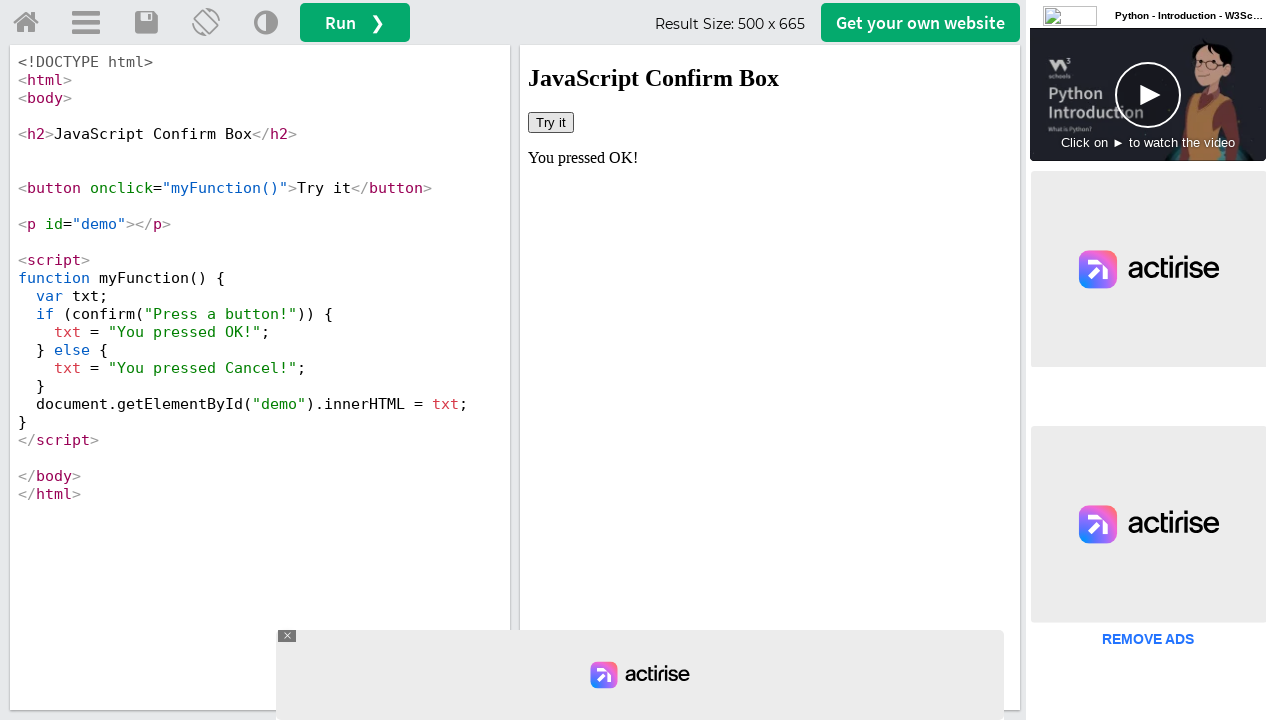

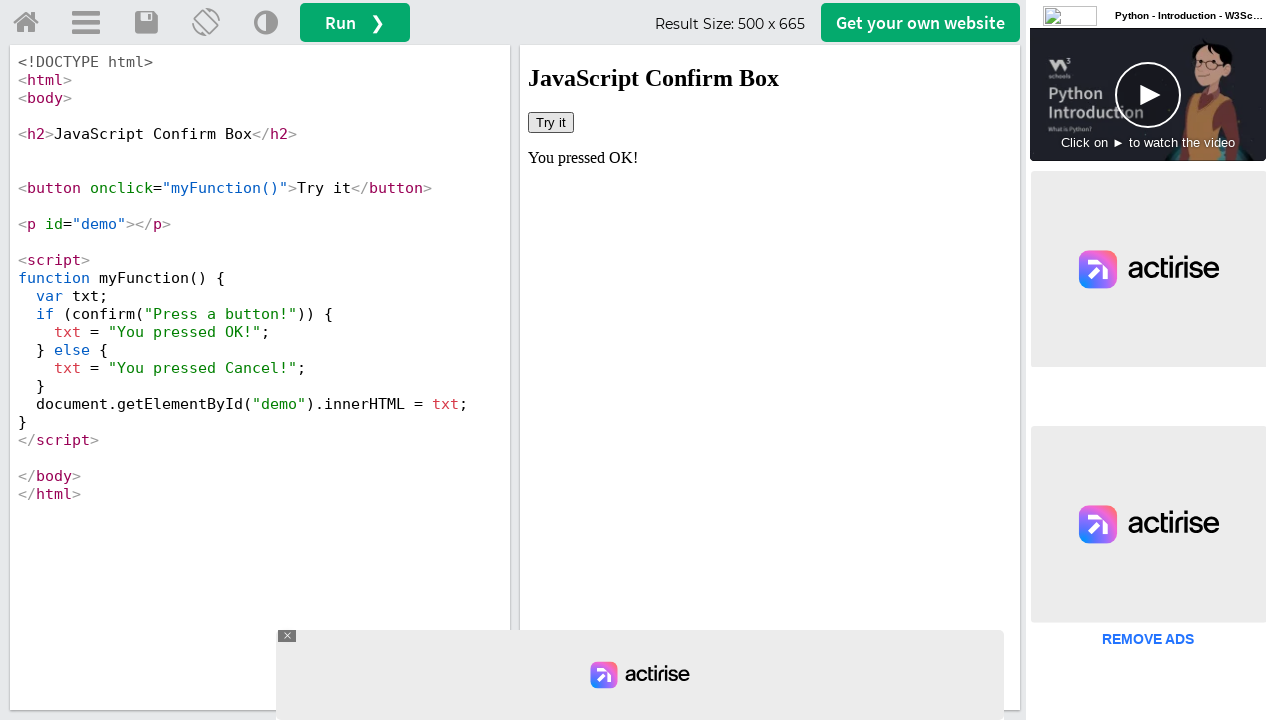